Tests radio button functionality by selecting the Female radio button on a registration form

Starting URL: https://demo.automationtesting.in/Register.html

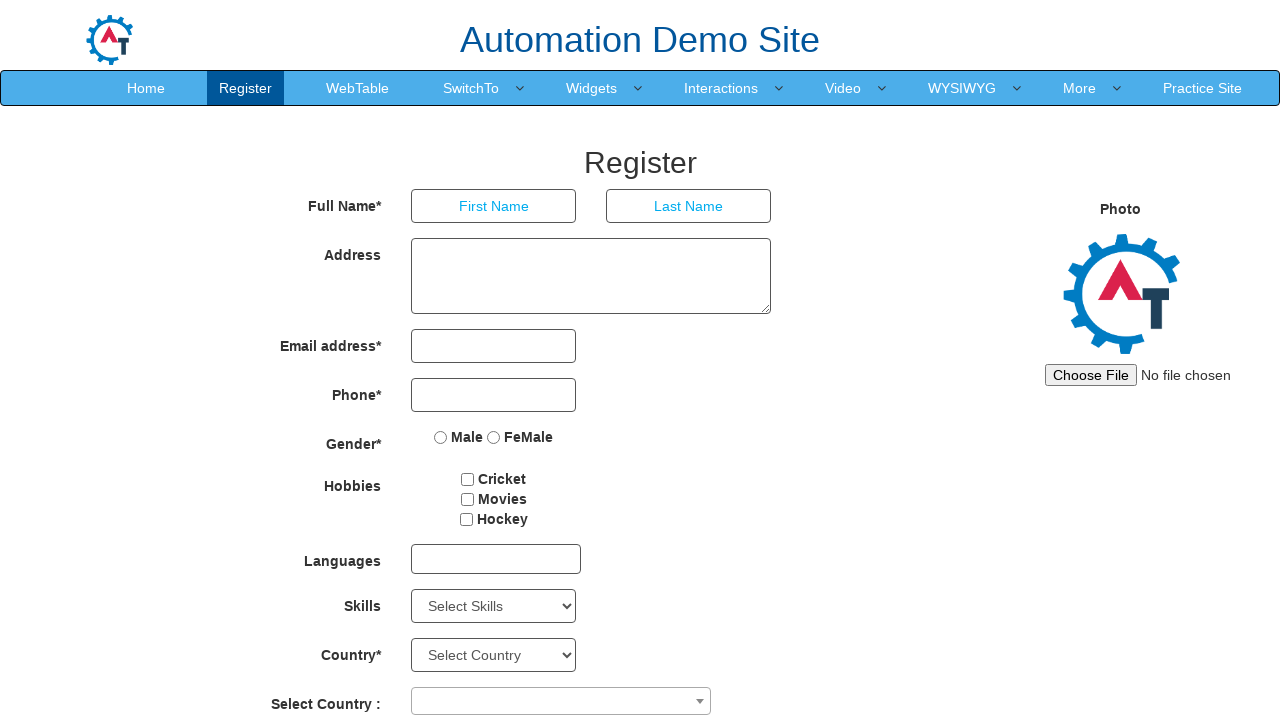

Clicked Female radio button on registration form at (494, 437) on input[value='FeMale']
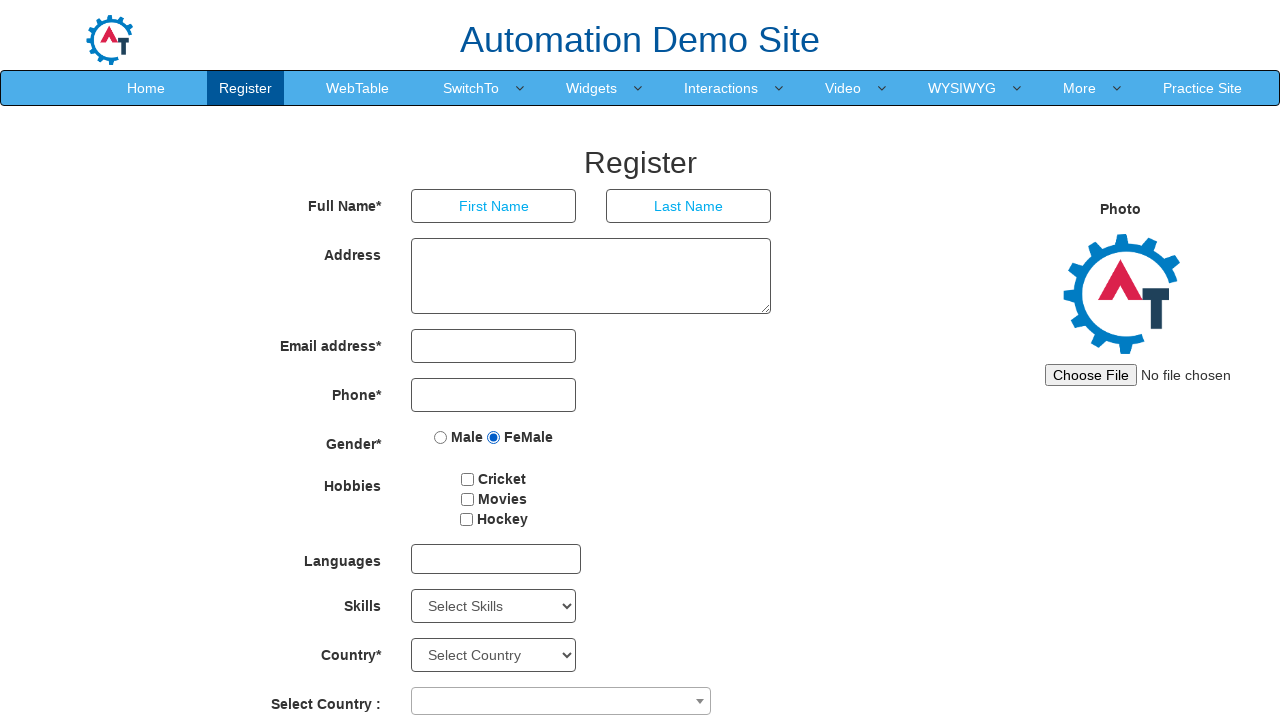

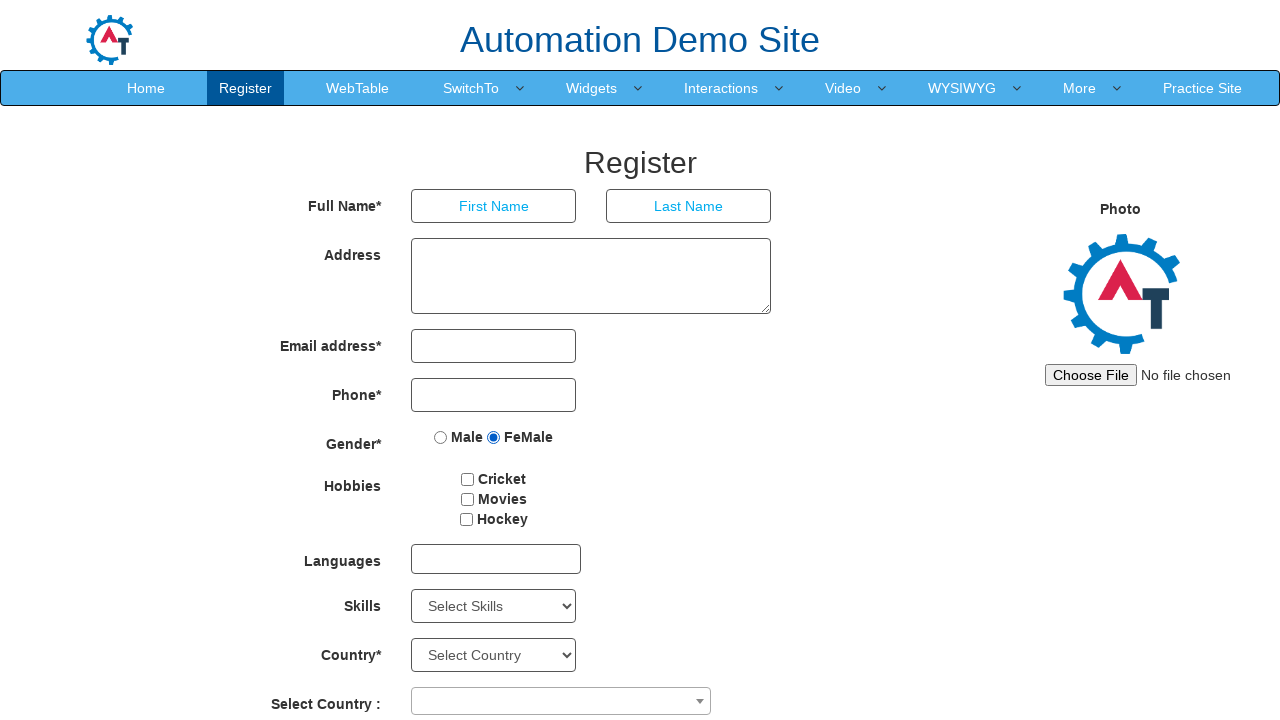